Tests login form validation with empty credentials by typing into username and password fields, clearing them, clicking login, and verifying the "Username is required" error message appears.

Starting URL: https://www.saucedemo.com/

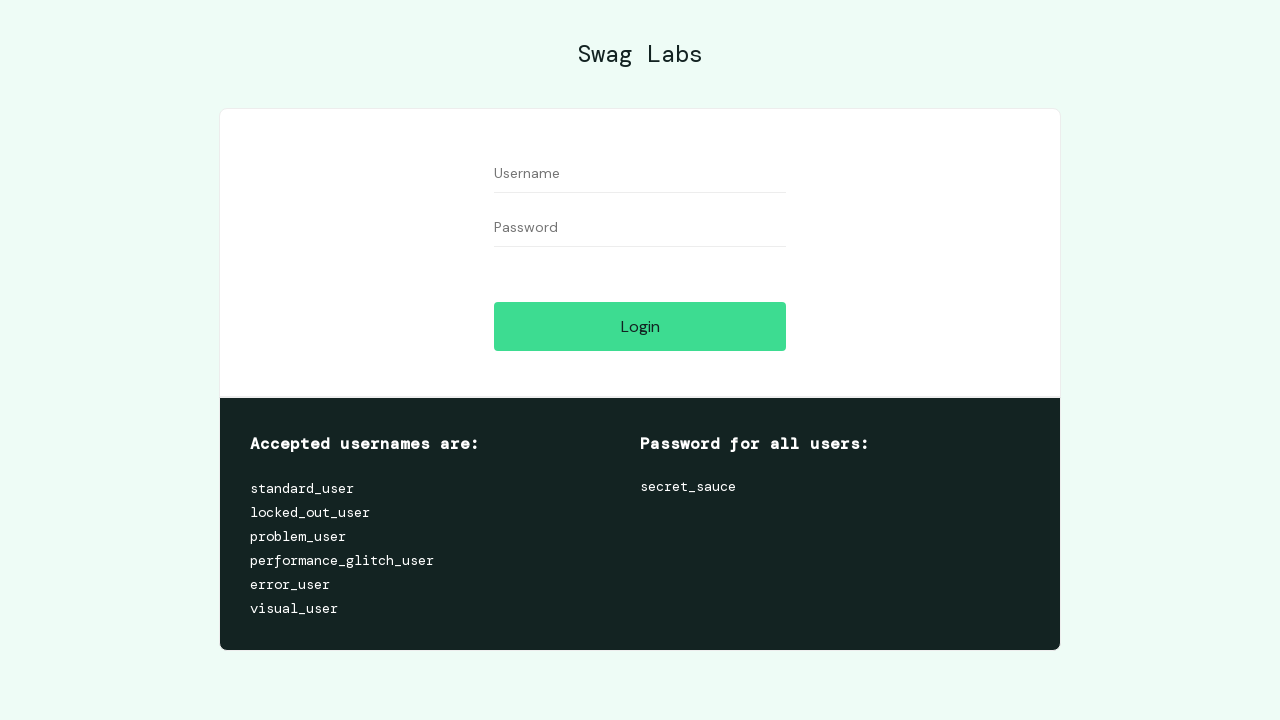

Filled username field with 'testuser123' on //input[@id='user-name']
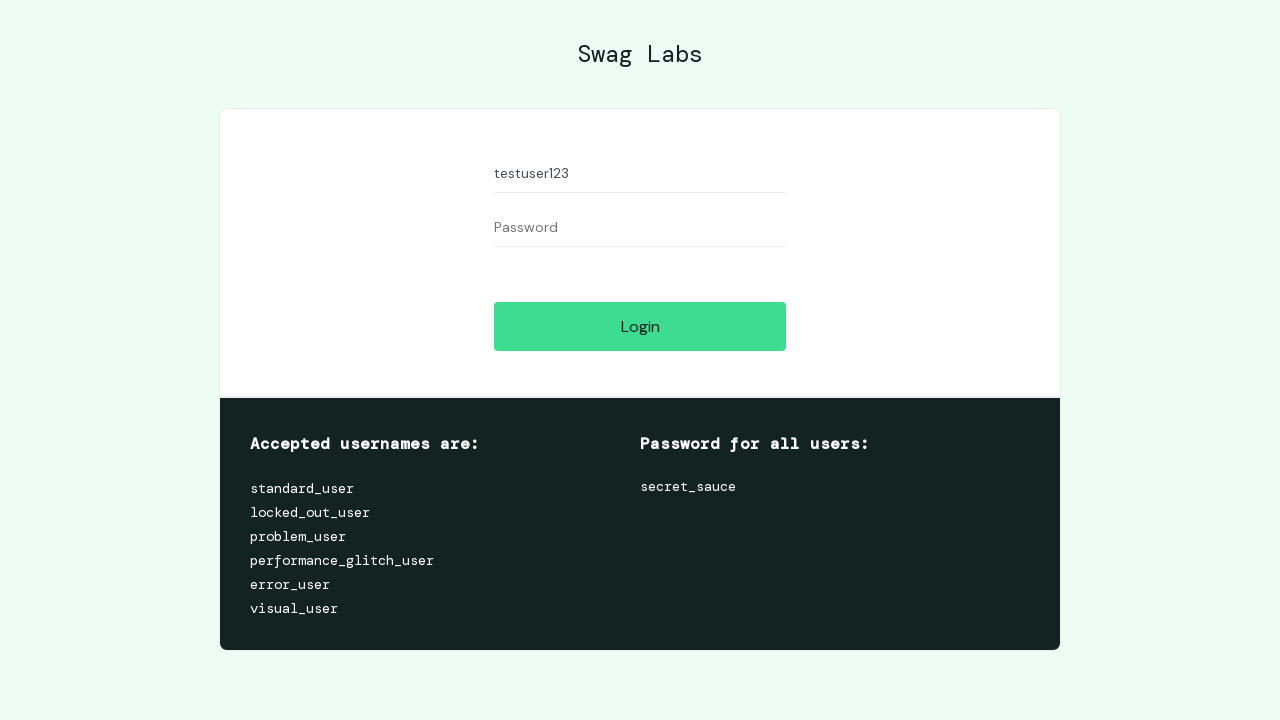

Filled password field with 'testpass456' on //input[@id='password']
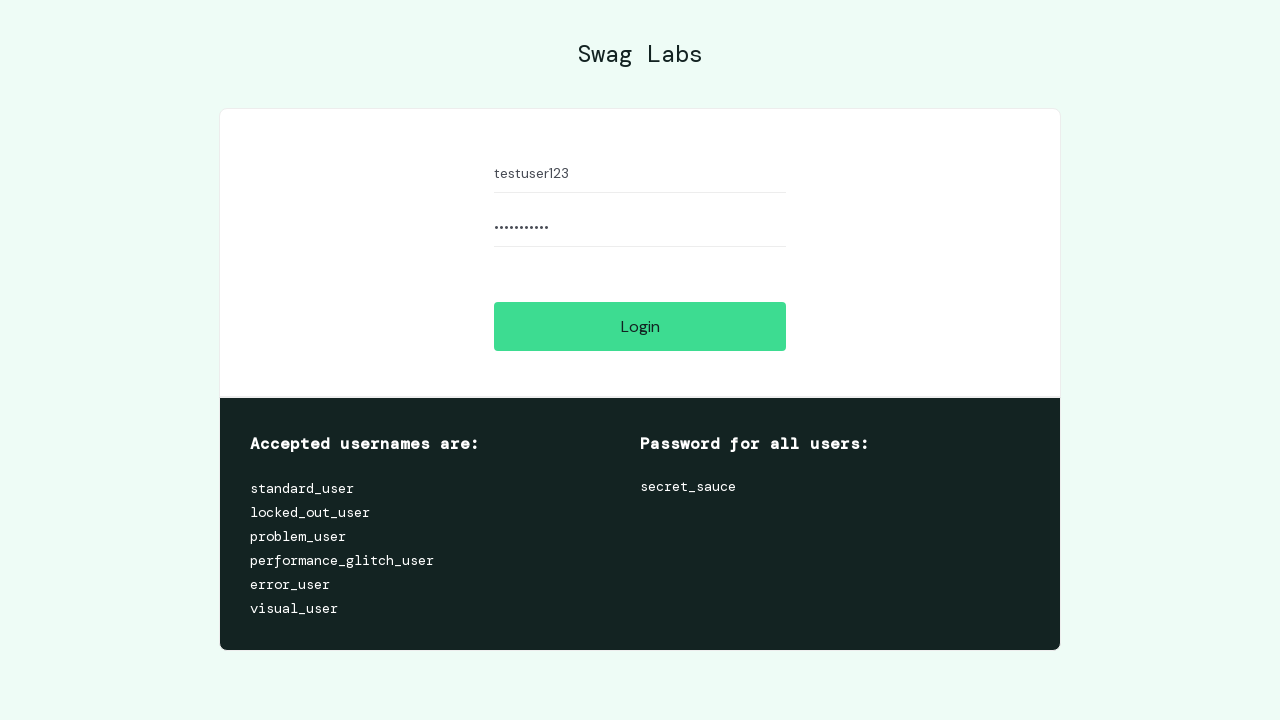

Cleared username field on //input[@id='user-name']
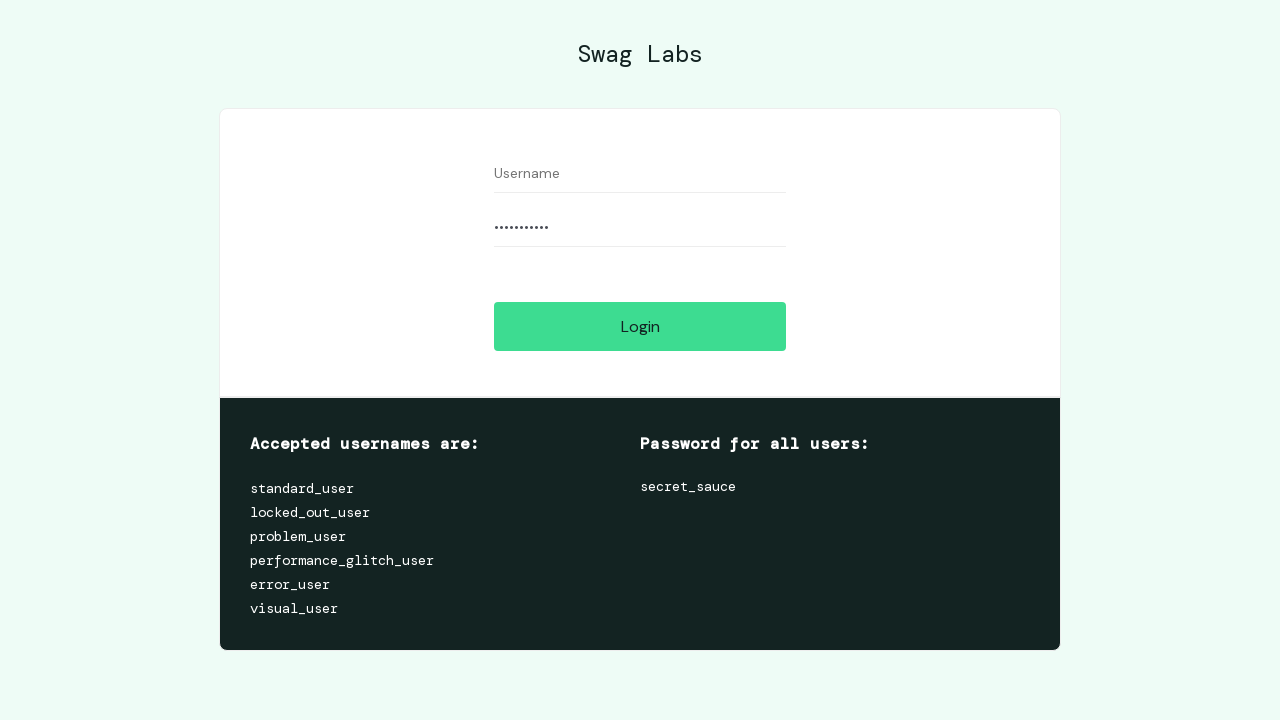

Cleared password field on //input[@id='password']
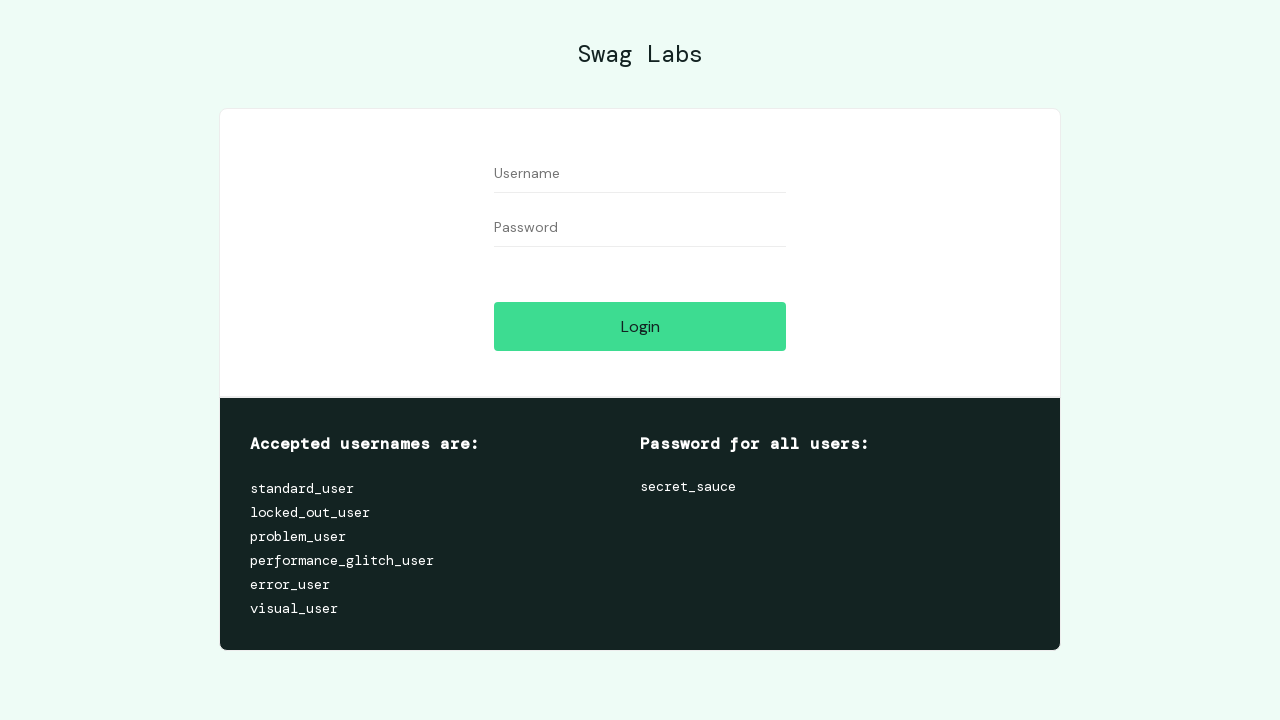

Clicked login button with empty credentials at (640, 326) on xpath=//input[@id='login-button']
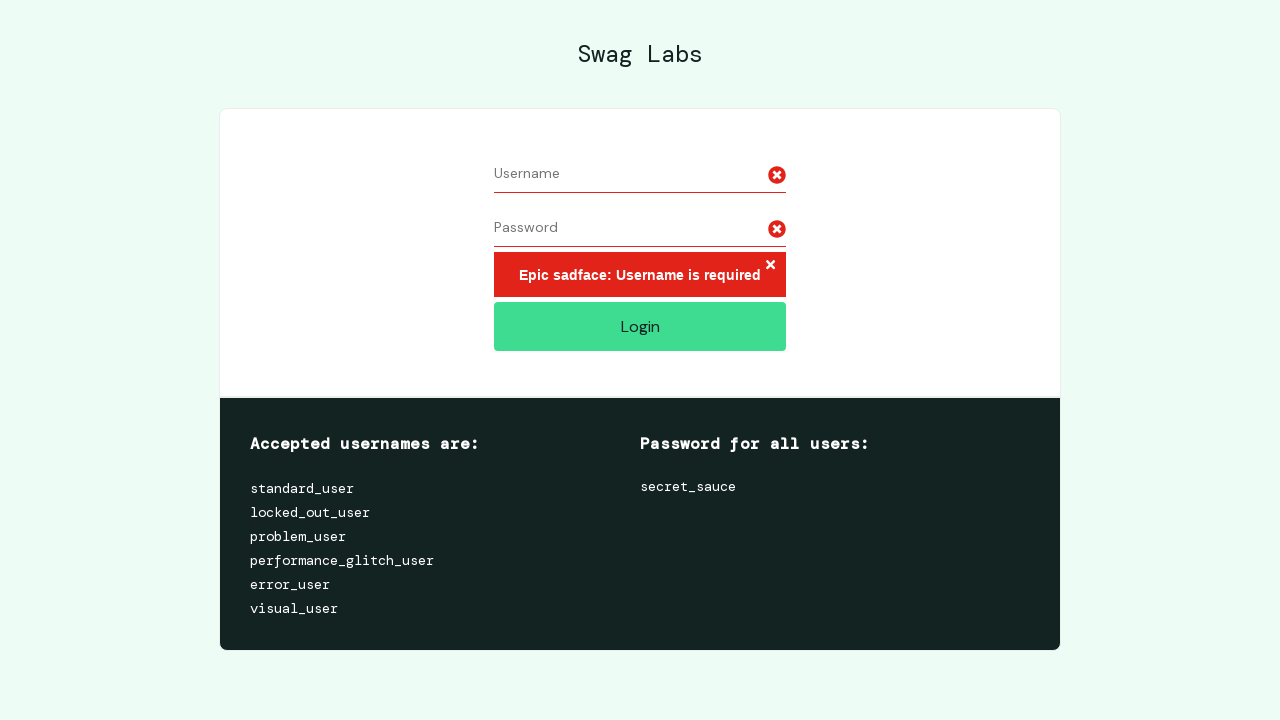

Error message element appeared
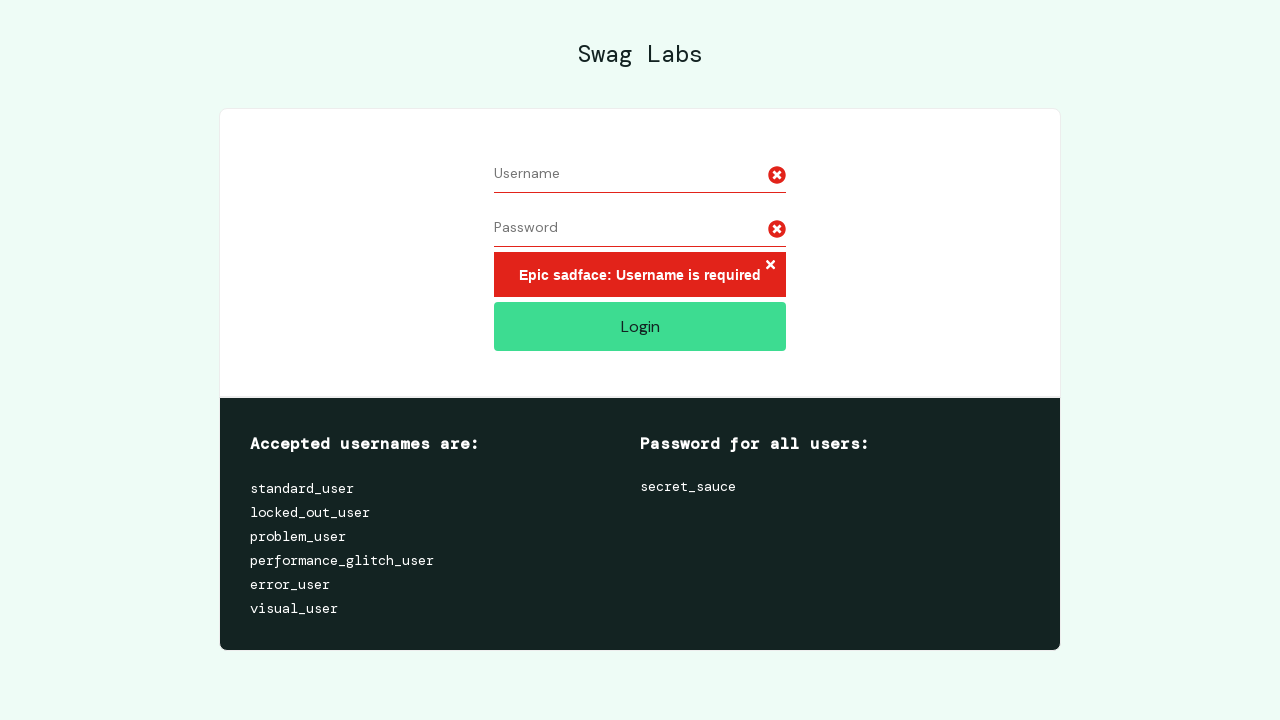

Retrieved error text: 'Epic sadface: Username is required'
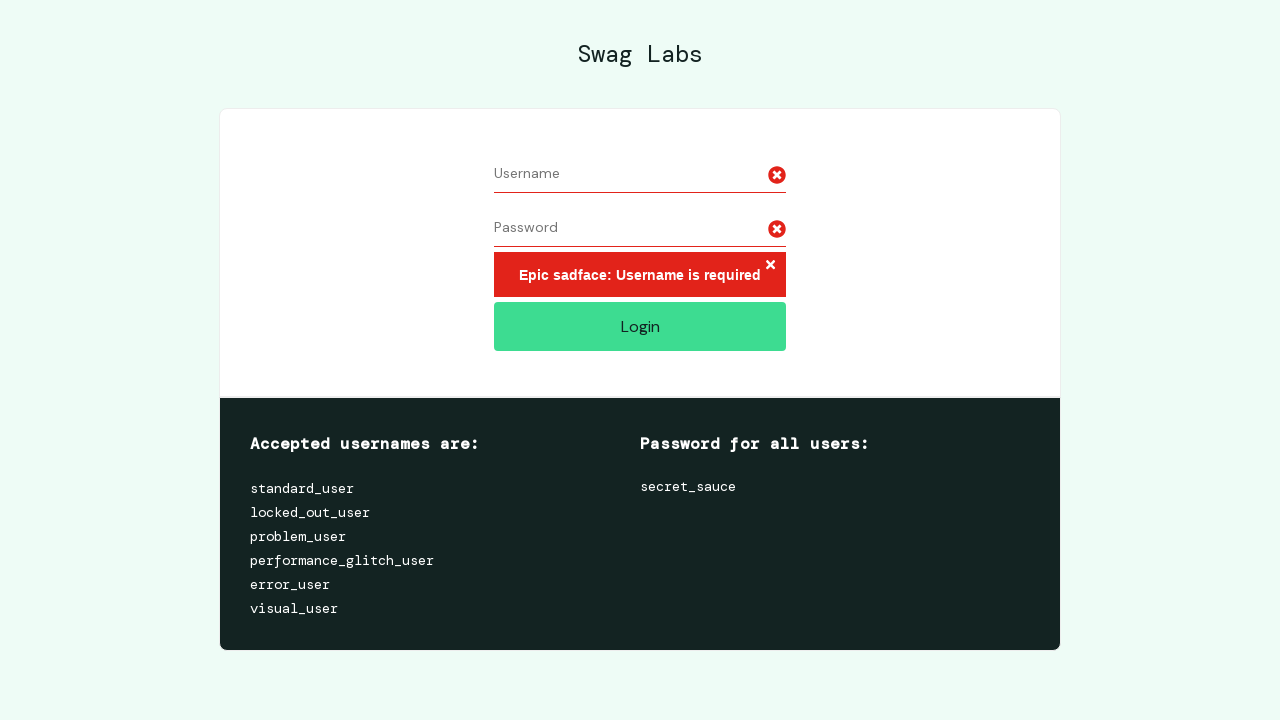

Verified 'Username is required' error message is displayed
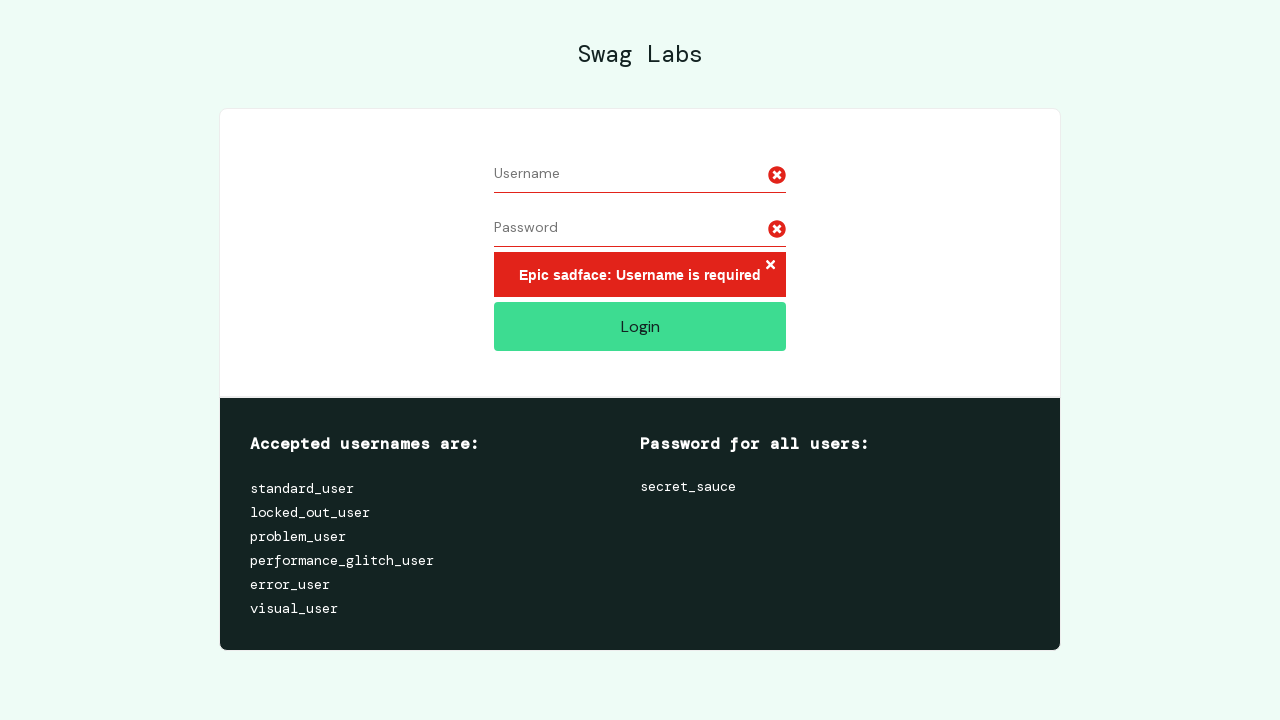

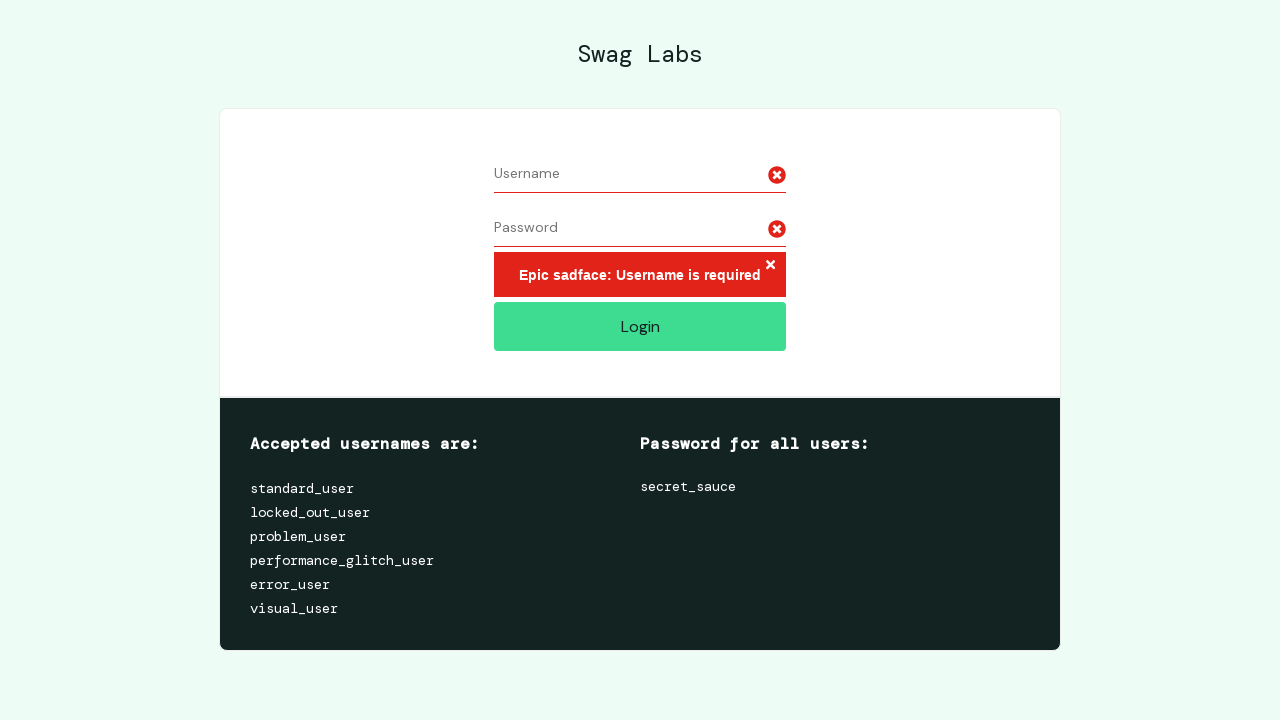